Navigates to a demo application page and clicks the first anchor link element found on the page

Starting URL: https://demoapps.qspiders.com/ui?scenario=1

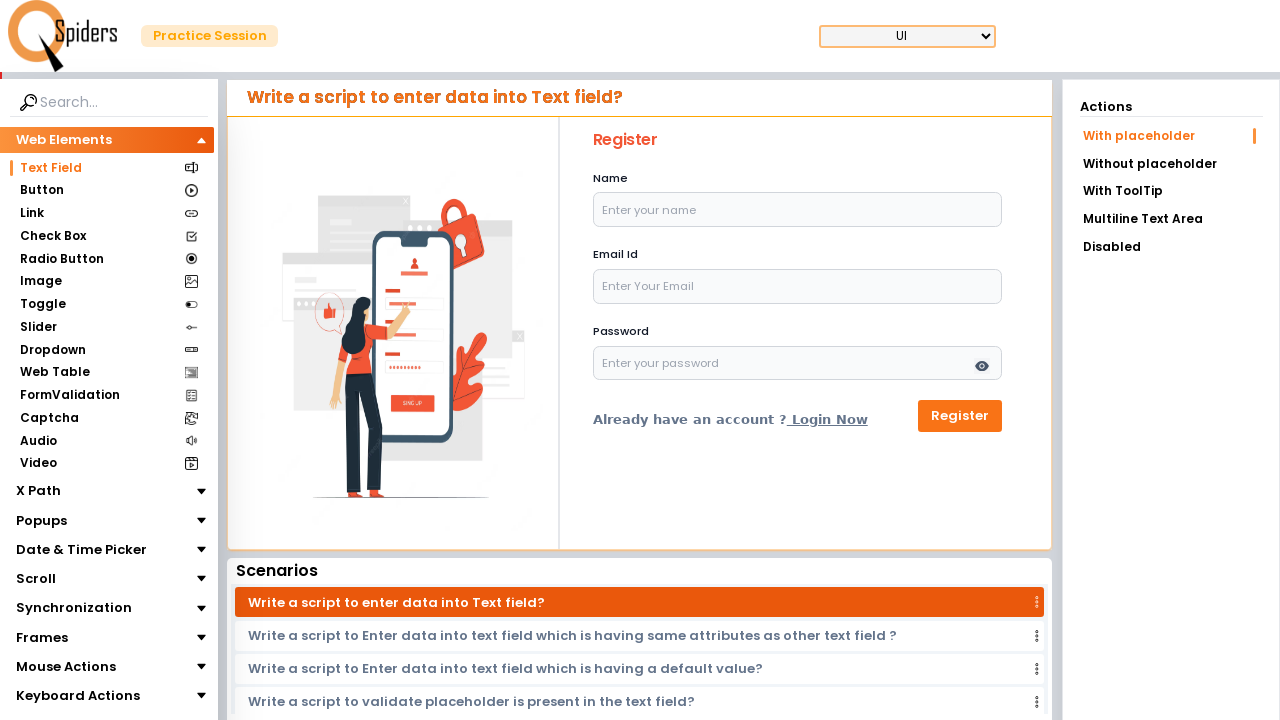

Navigated to demo application page
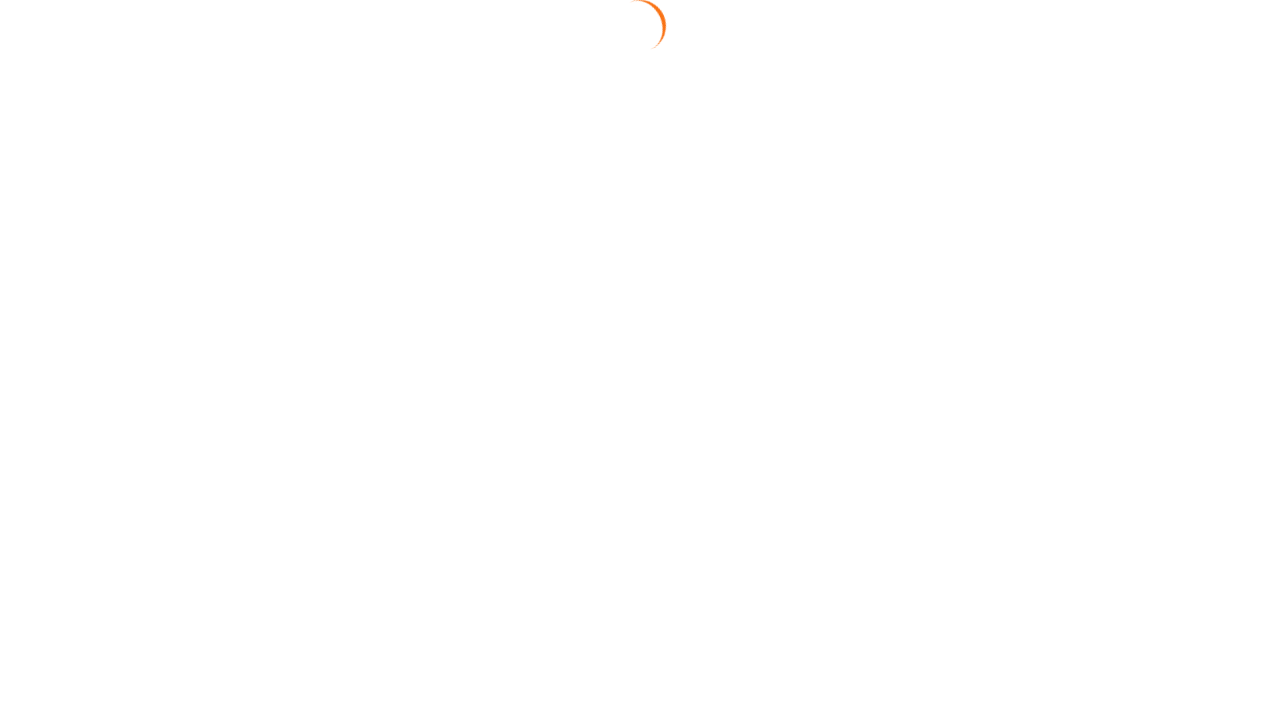

Clicked the first anchor link element on the page at (63, 36) on a
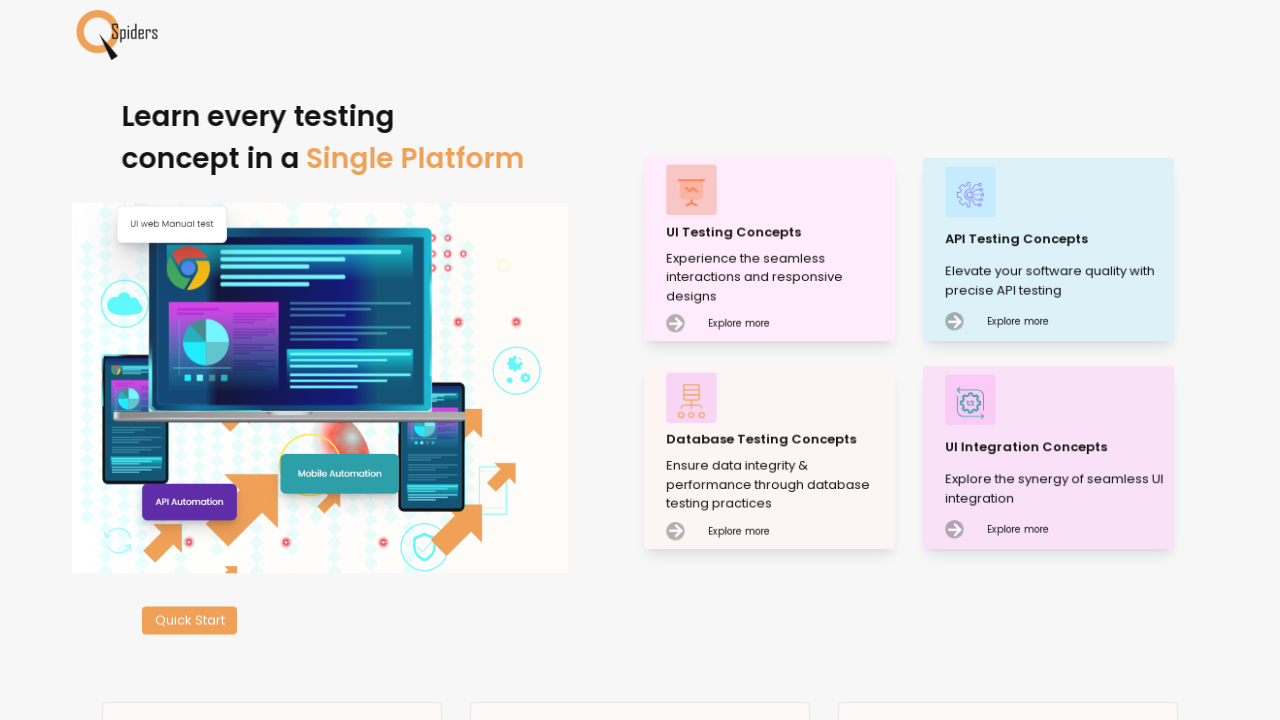

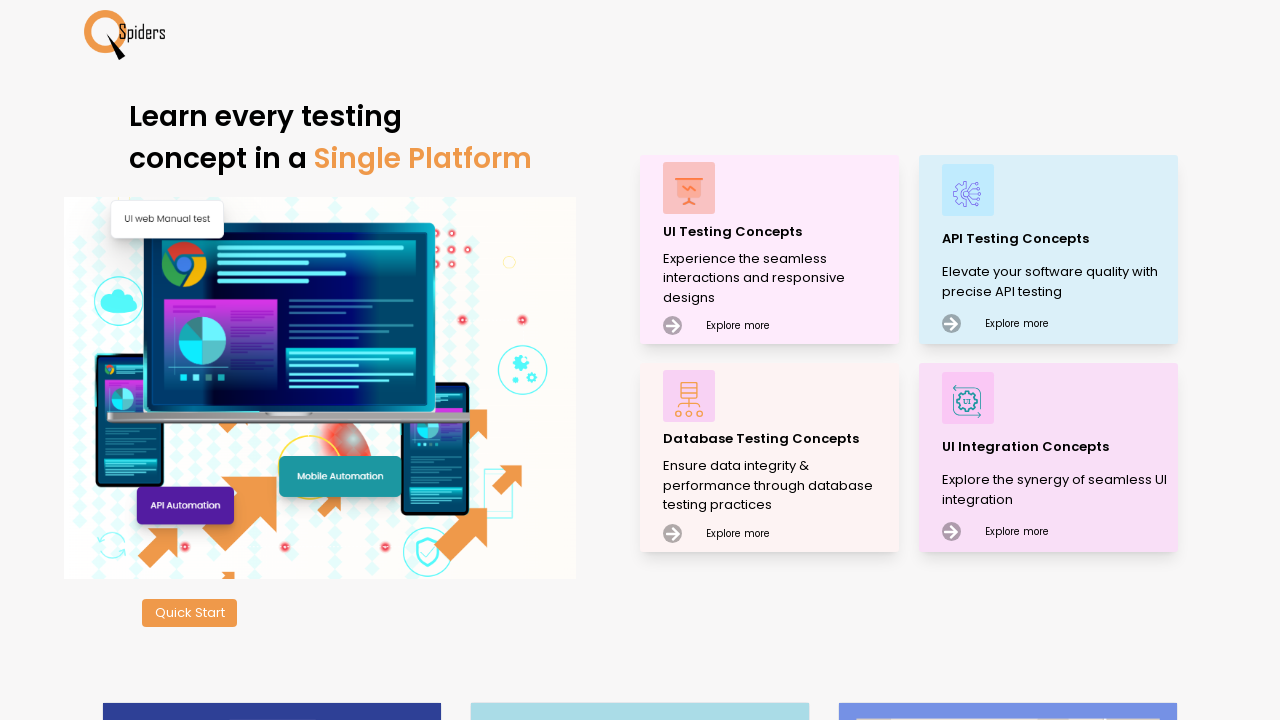